Tests that the Clear completed button displays correct text after marking an item complete.

Starting URL: https://demo.playwright.dev/todomvc

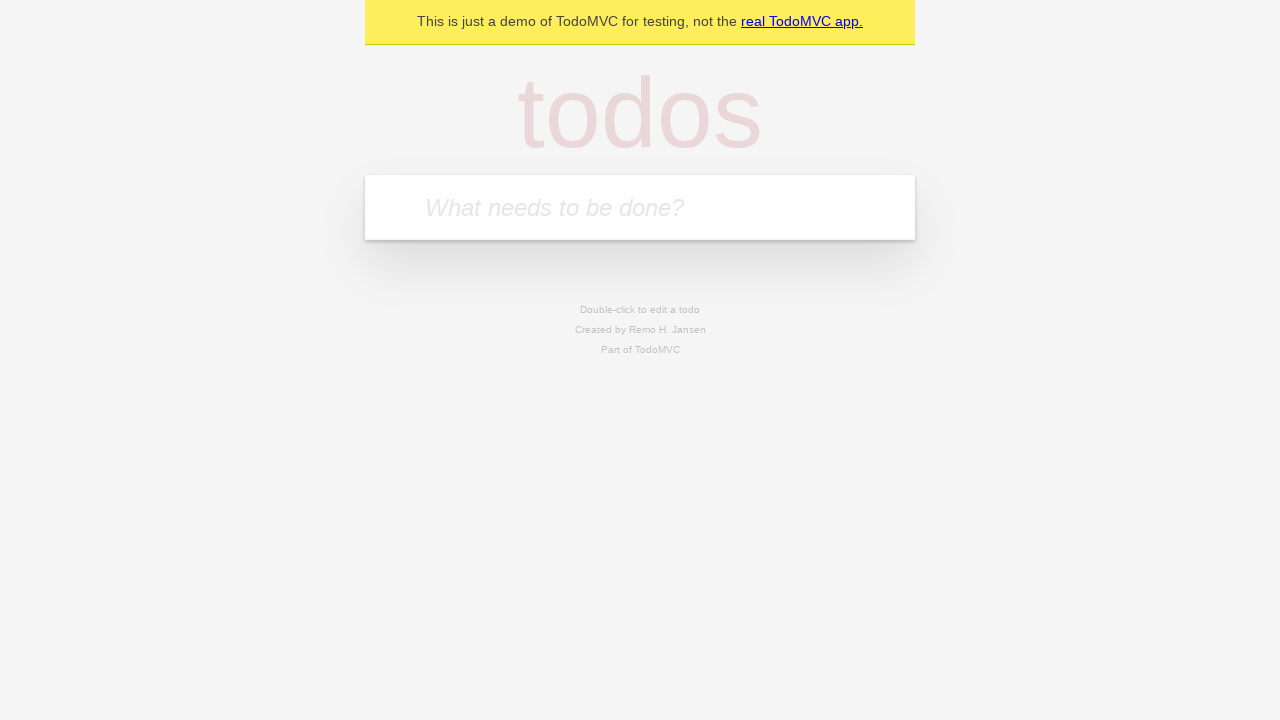

Filled todo input with 'buy some cheese' on internal:attr=[placeholder="What needs to be done?"i]
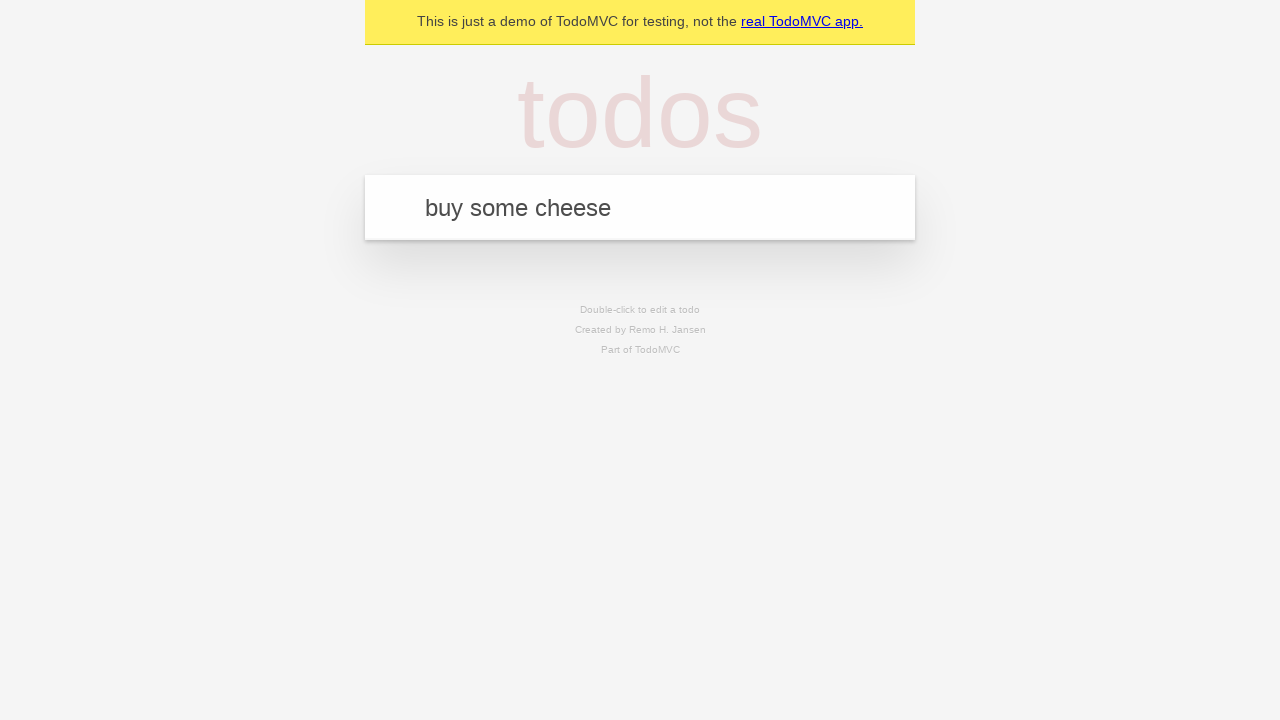

Pressed Enter to add first todo on internal:attr=[placeholder="What needs to be done?"i]
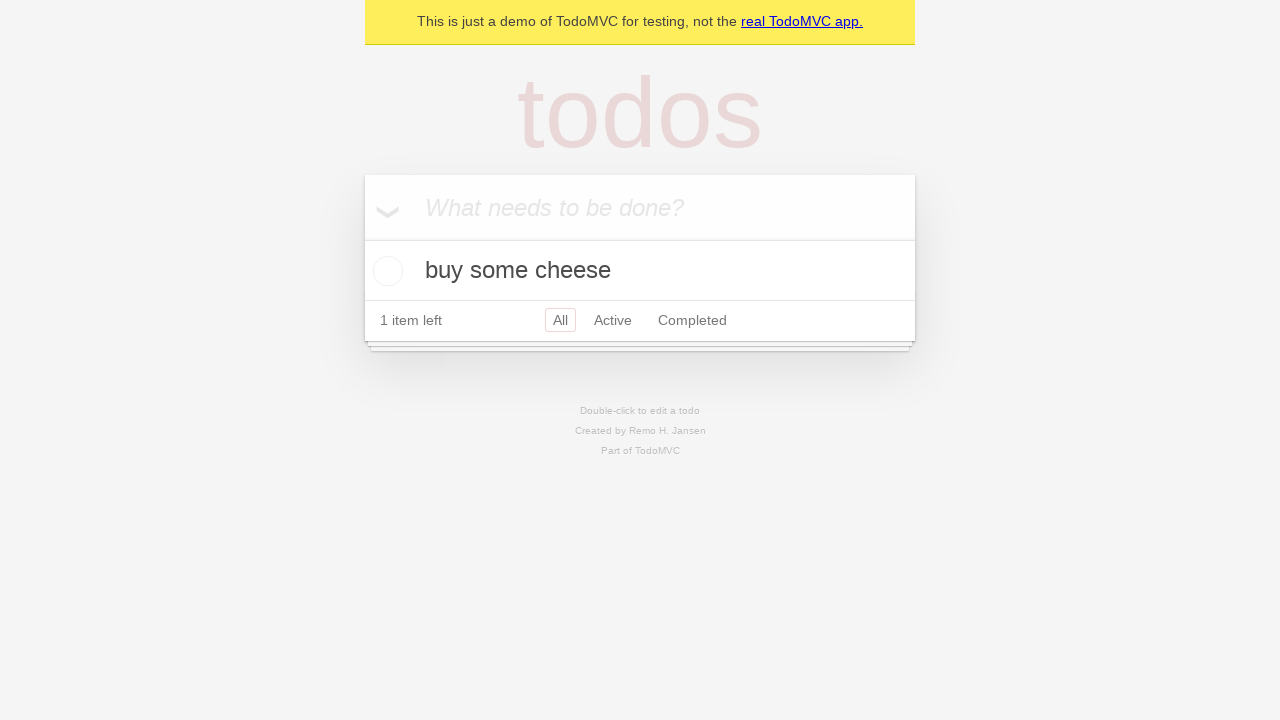

Filled todo input with 'feed the cat' on internal:attr=[placeholder="What needs to be done?"i]
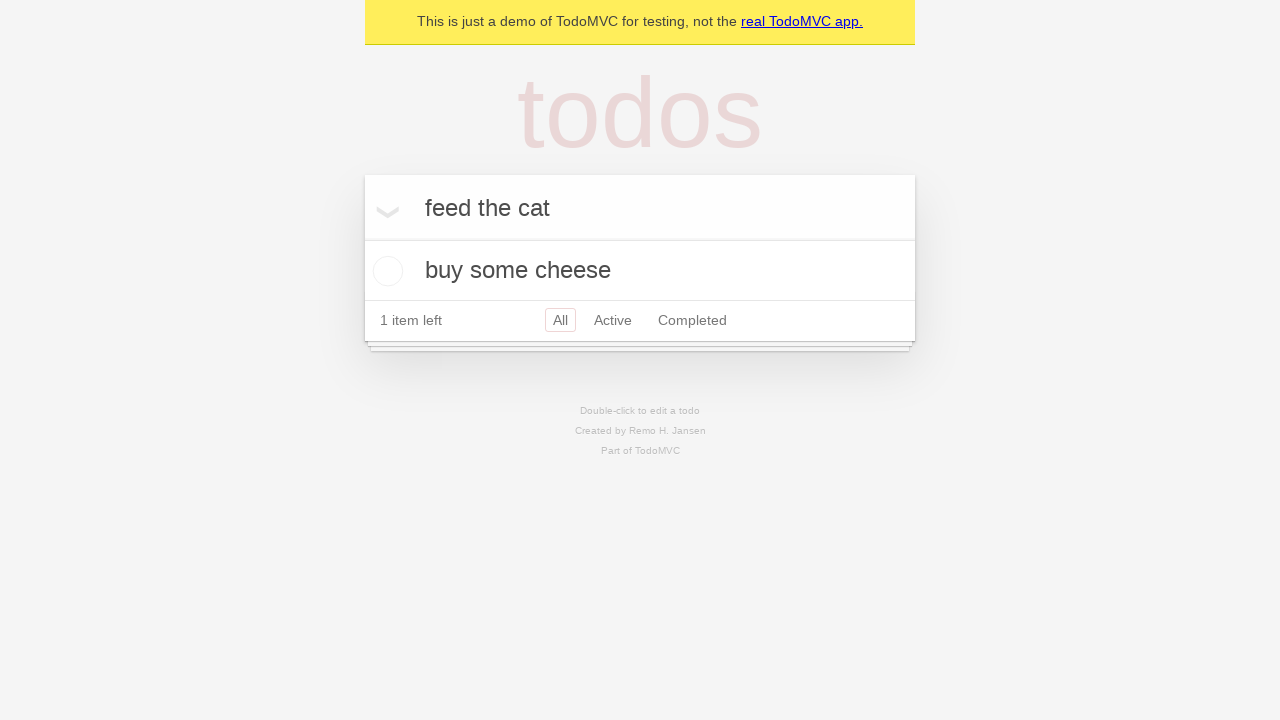

Pressed Enter to add second todo on internal:attr=[placeholder="What needs to be done?"i]
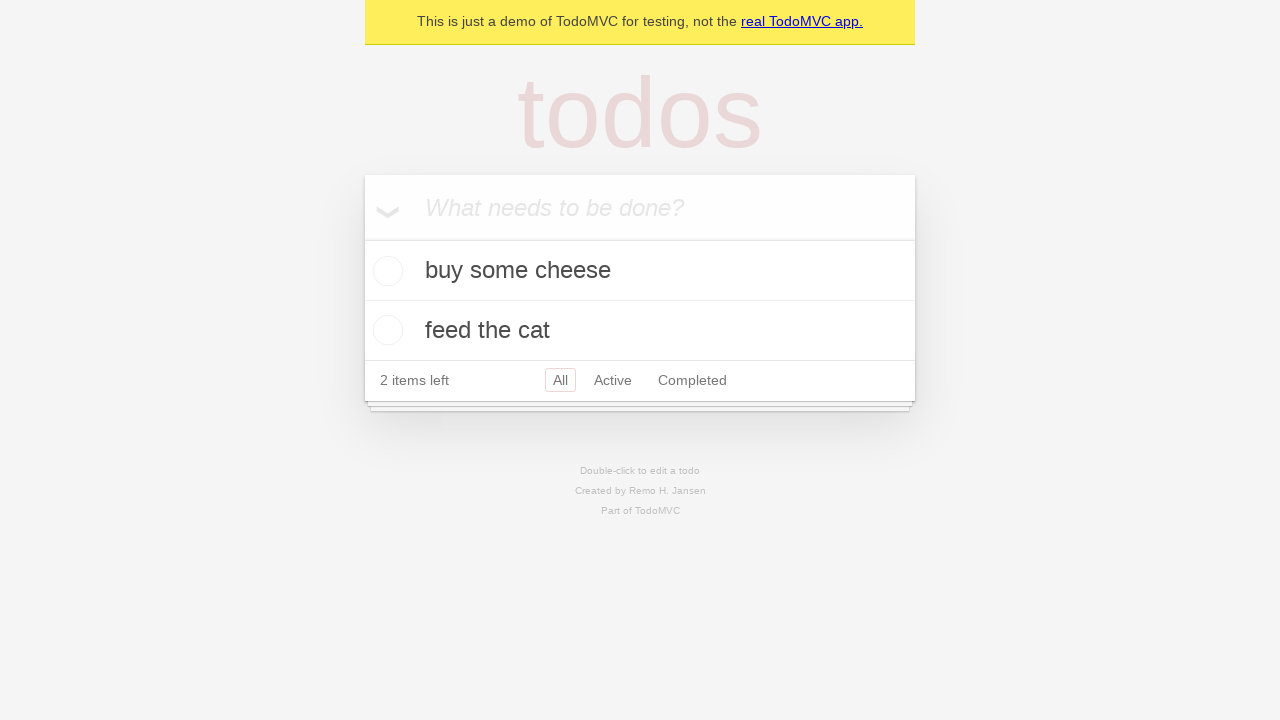

Filled todo input with 'book a doctors appointment' on internal:attr=[placeholder="What needs to be done?"i]
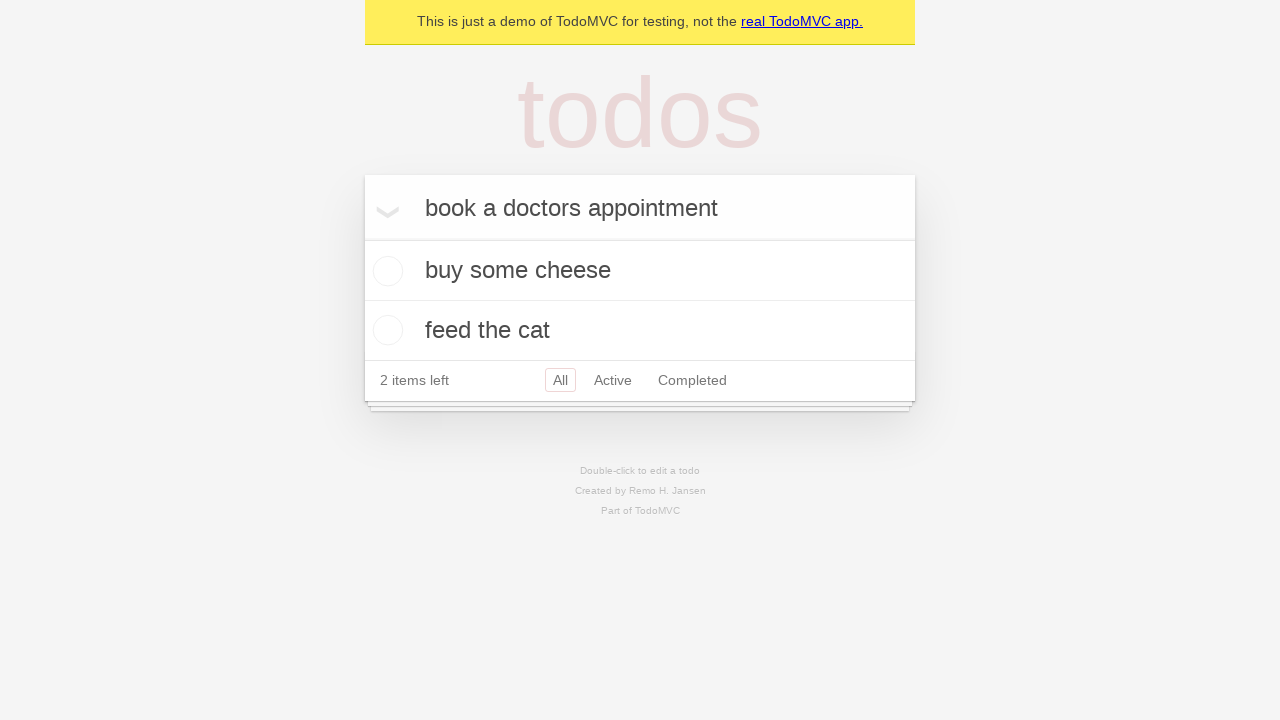

Pressed Enter to add third todo on internal:attr=[placeholder="What needs to be done?"i]
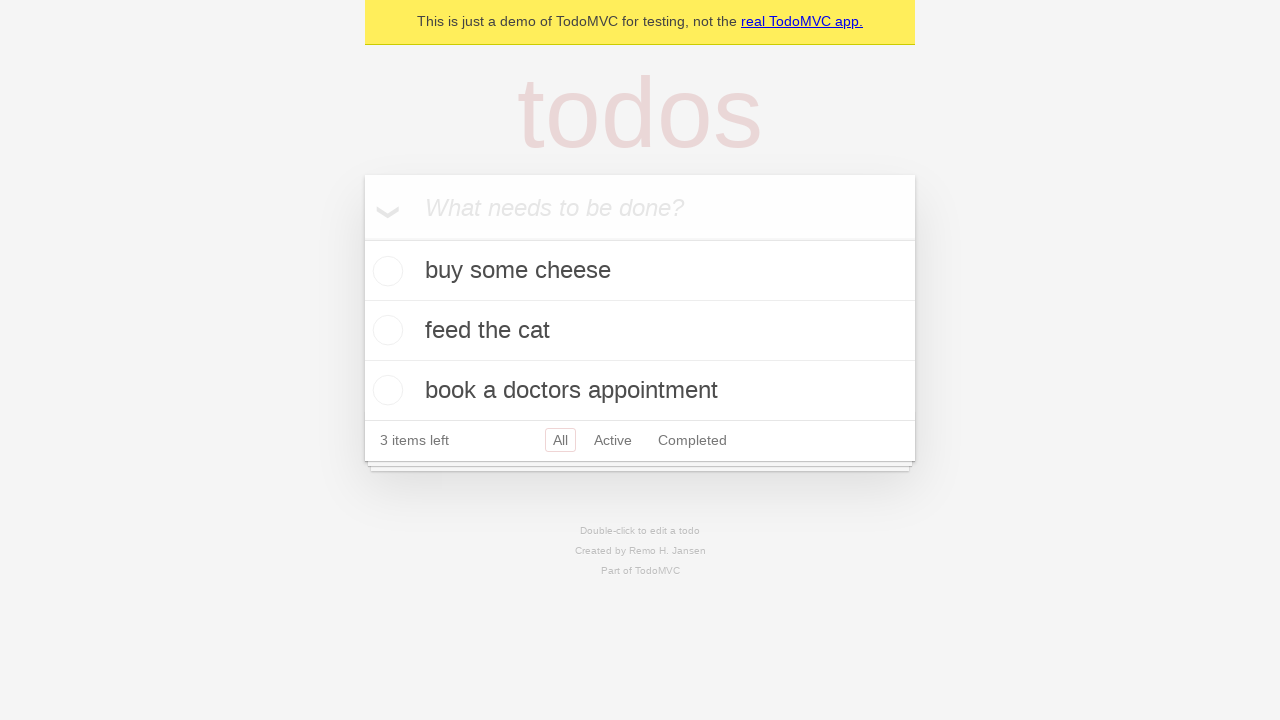

Checked the first todo item as complete at (385, 271) on .todo-list li .toggle >> nth=0
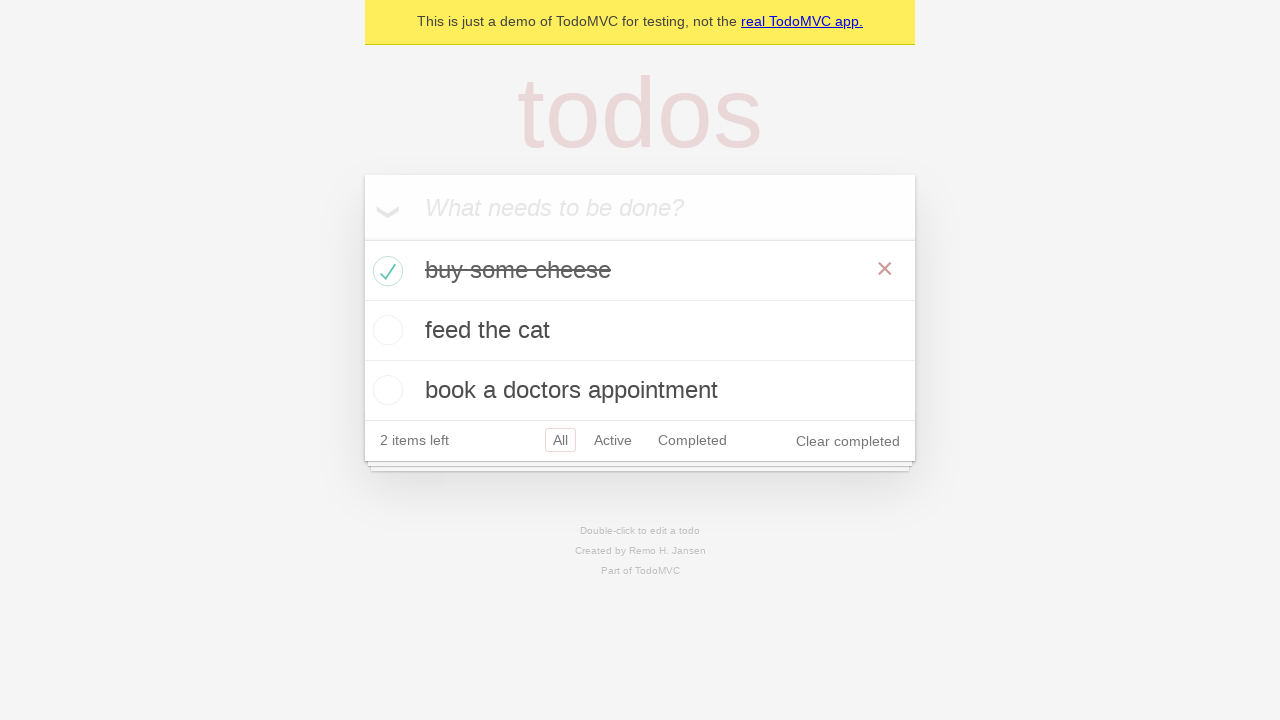

Clear completed button appeared after marking item complete
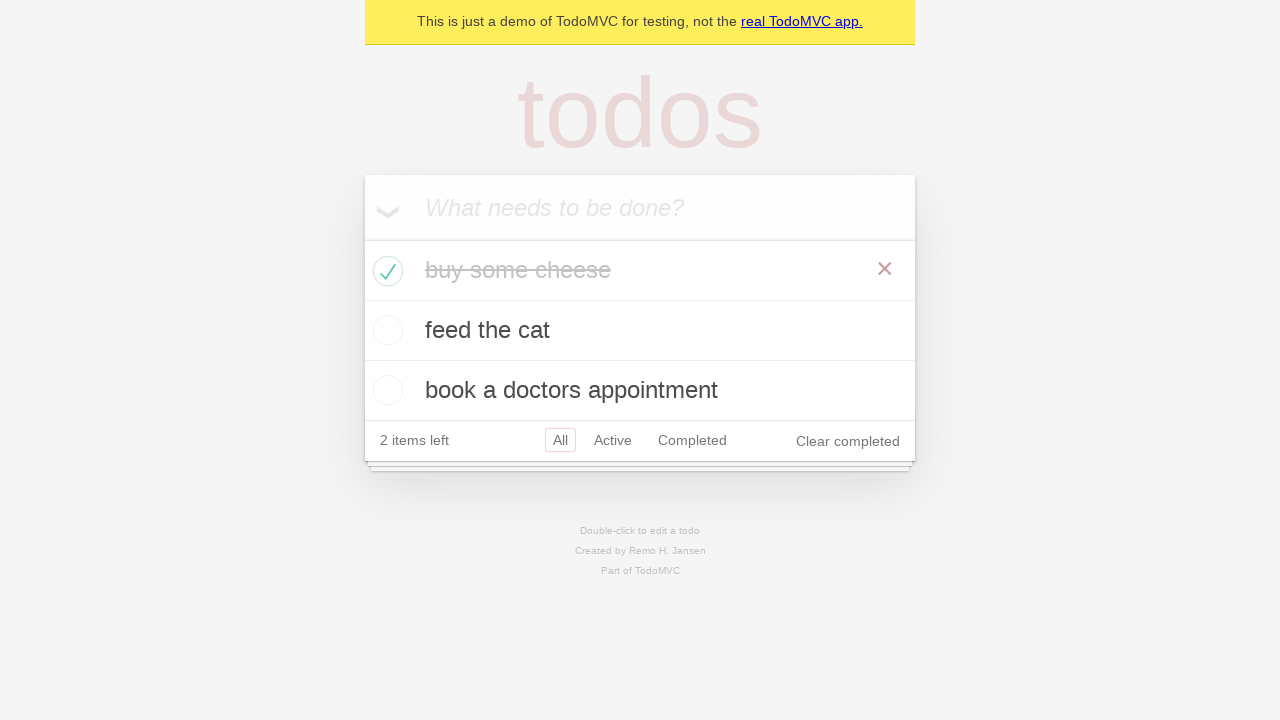

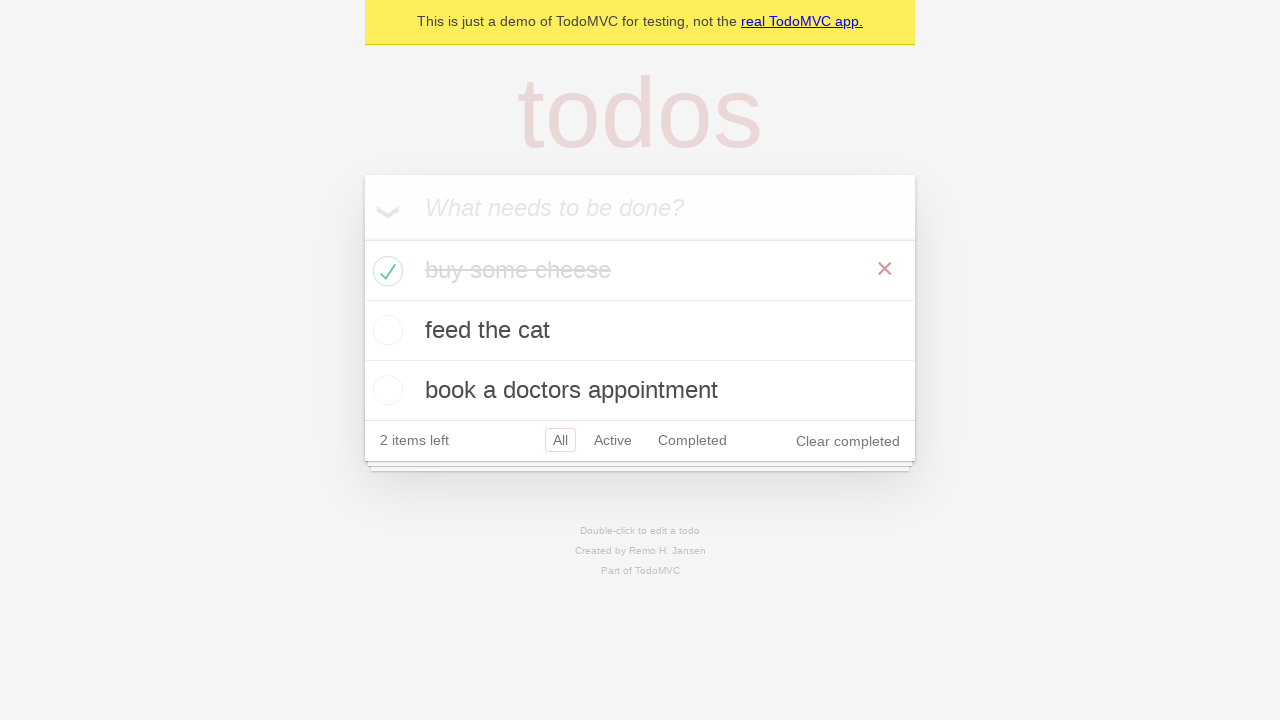